Tests getText functionality by getting the subtitle text from the hero section

Starting URL: https://webdriver.io/

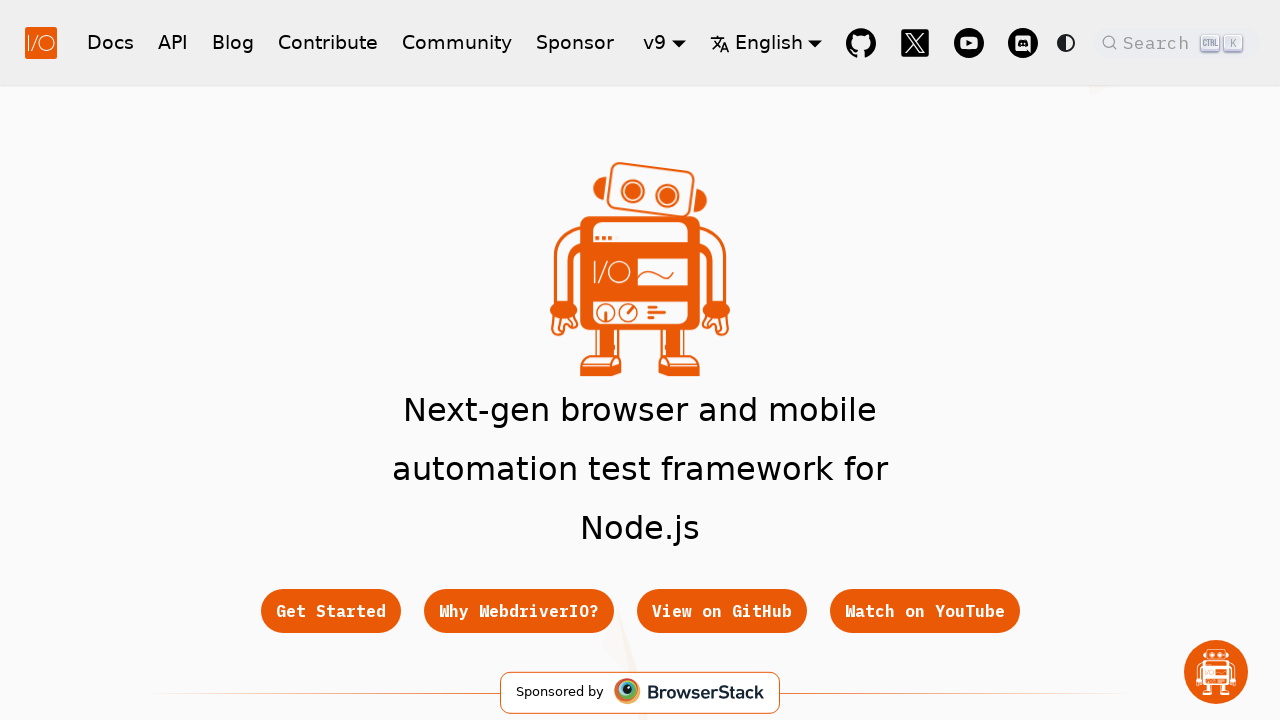

Located hero subtitle element
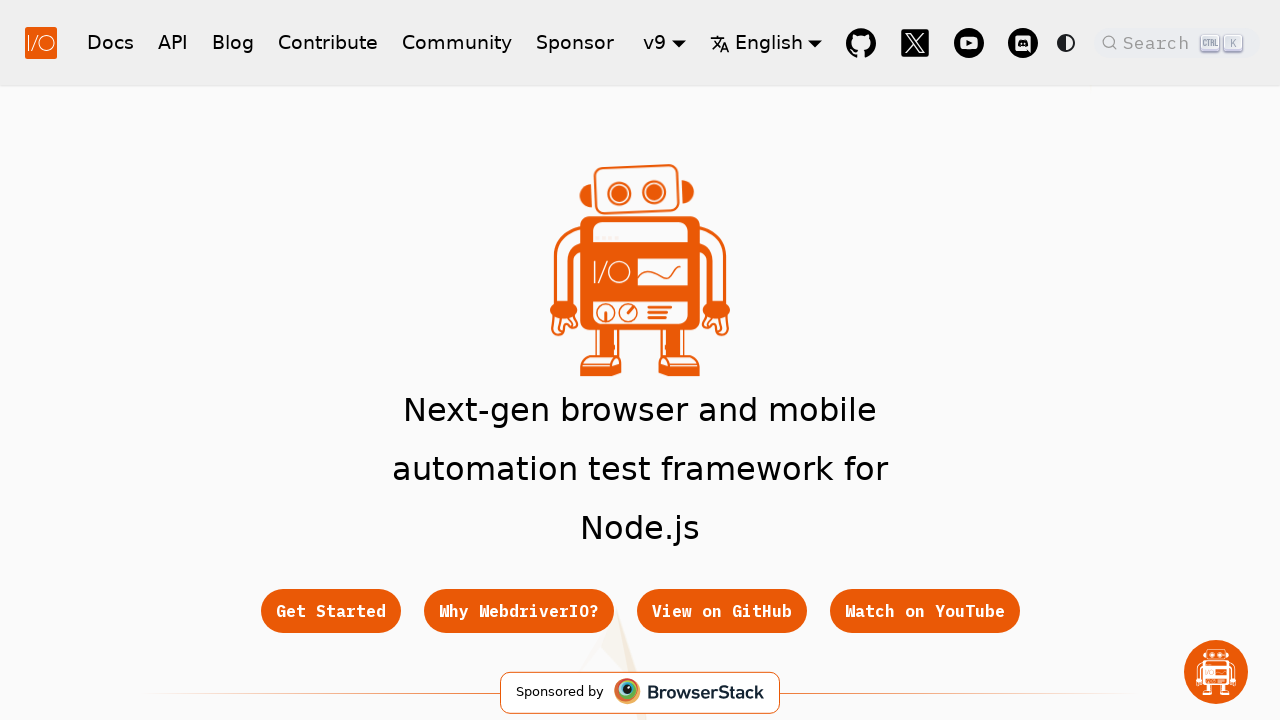

Waited for hero subtitle to become visible
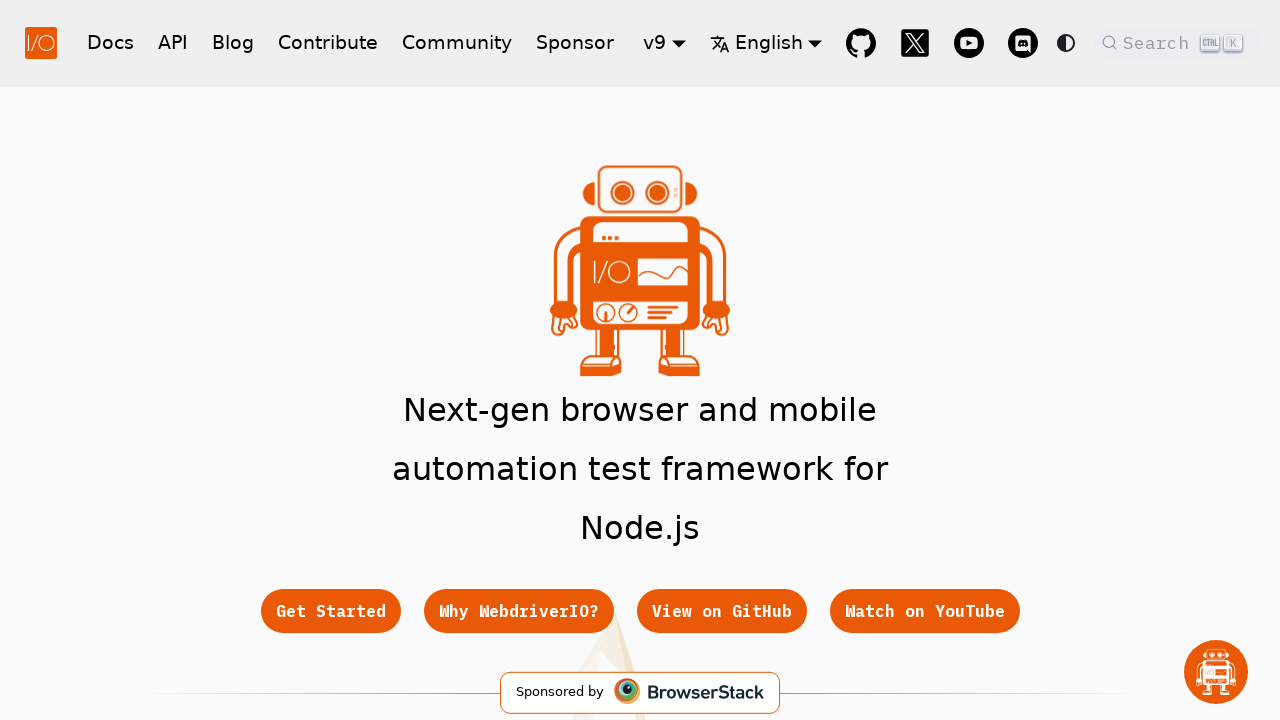

Retrieved subtitle text: 'Next-gen browser and mobile automation test framework for Node.js'
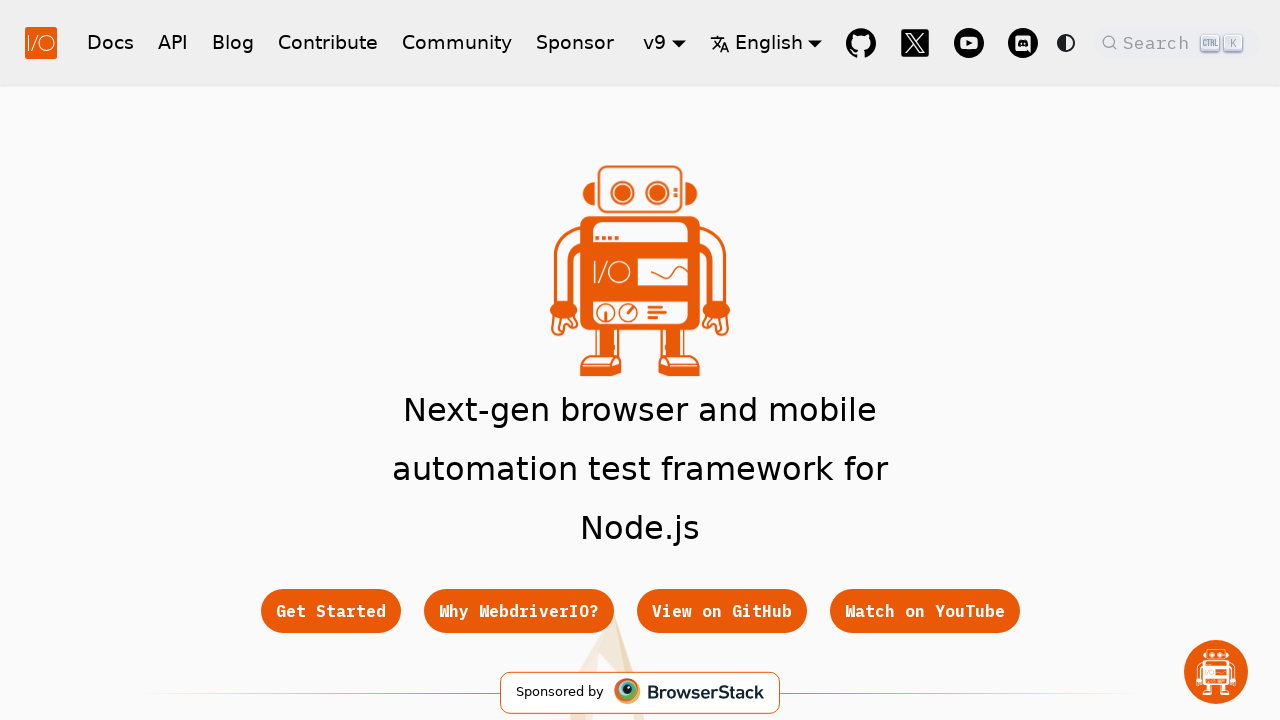

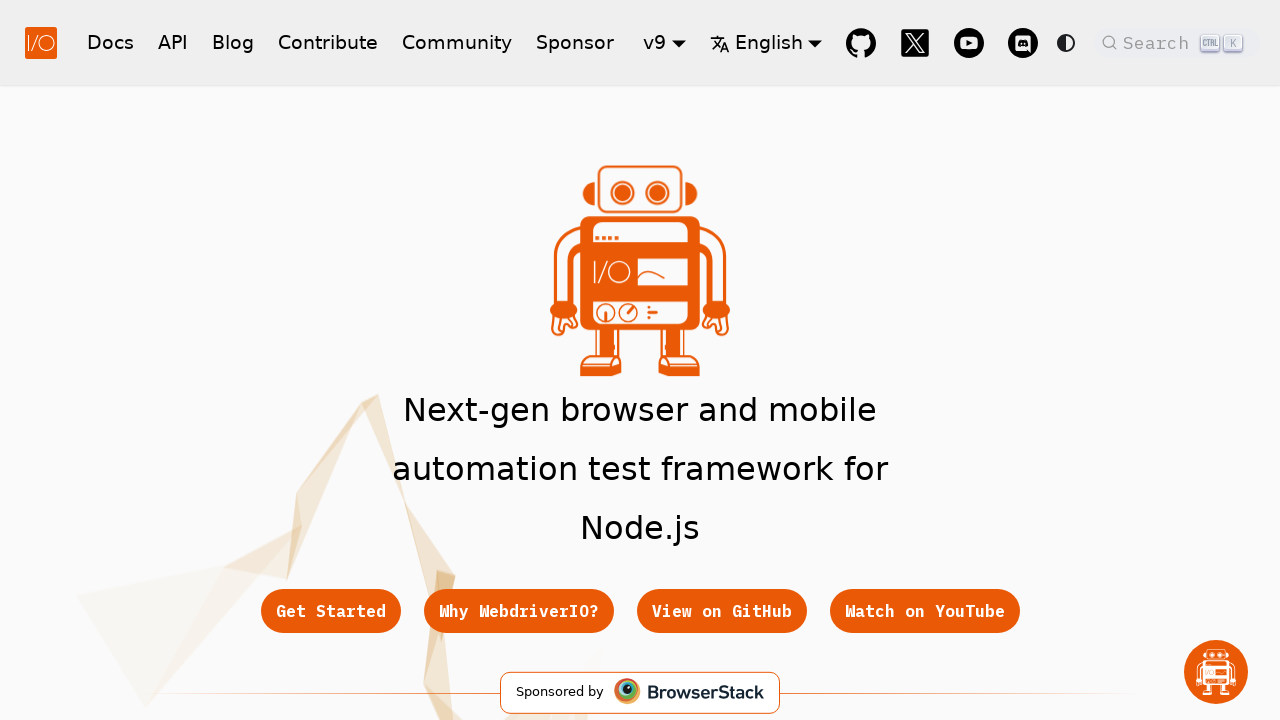